Tests a contact/signup form by filling in first name, last name, and email fields, then submitting the form

Starting URL: https://secure-retreat-92358.herokuapp.com/

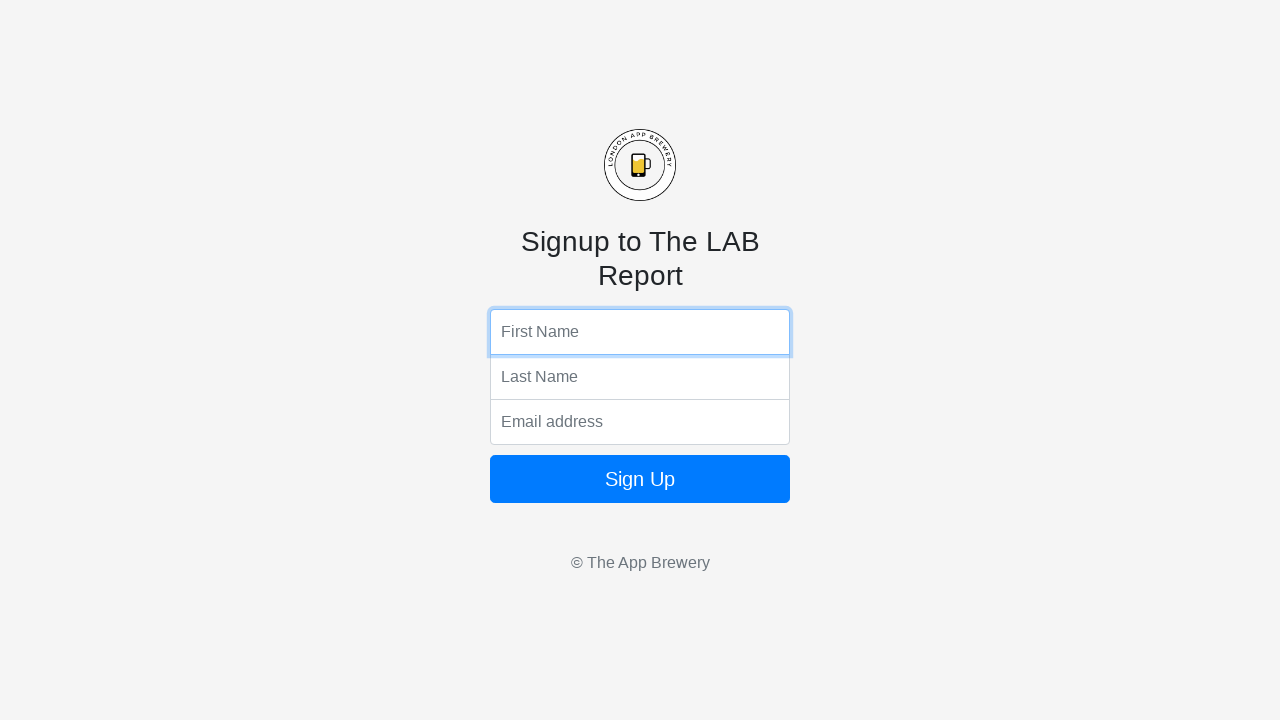

Filled first name field with 'Marcus' on input[name='fName']
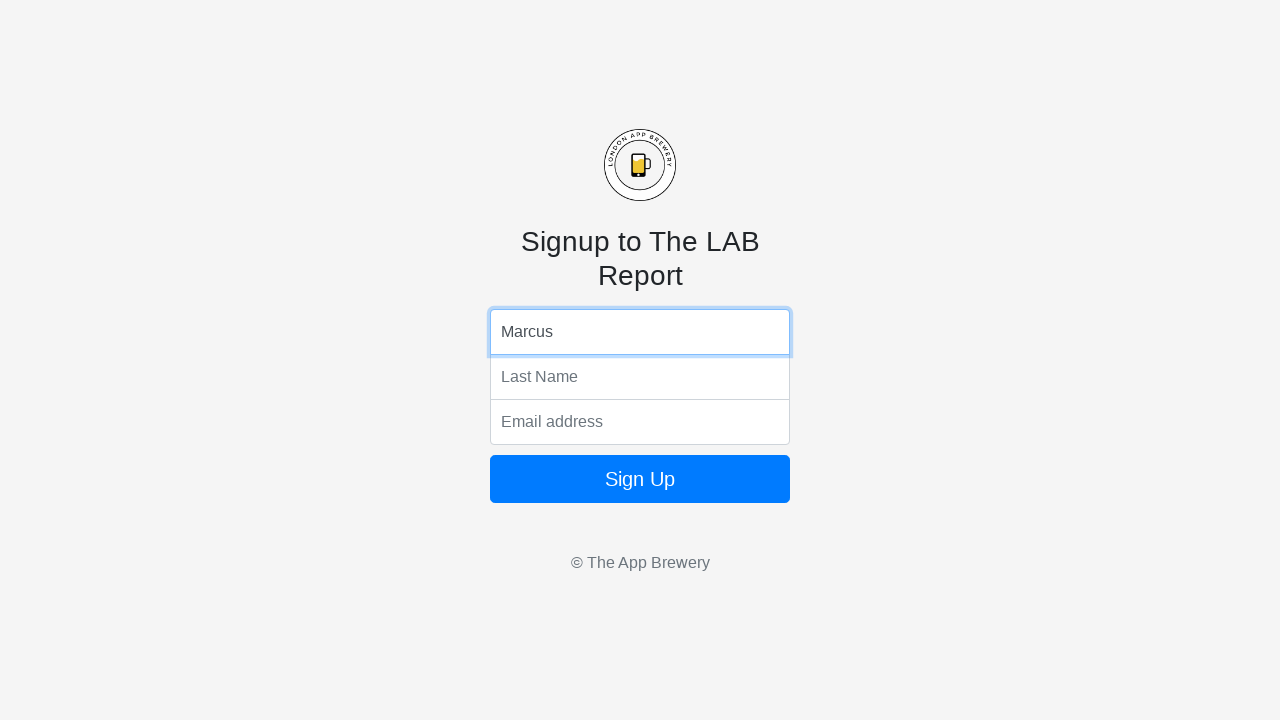

Filled last name field with 'Thompson' on input[name='lName']
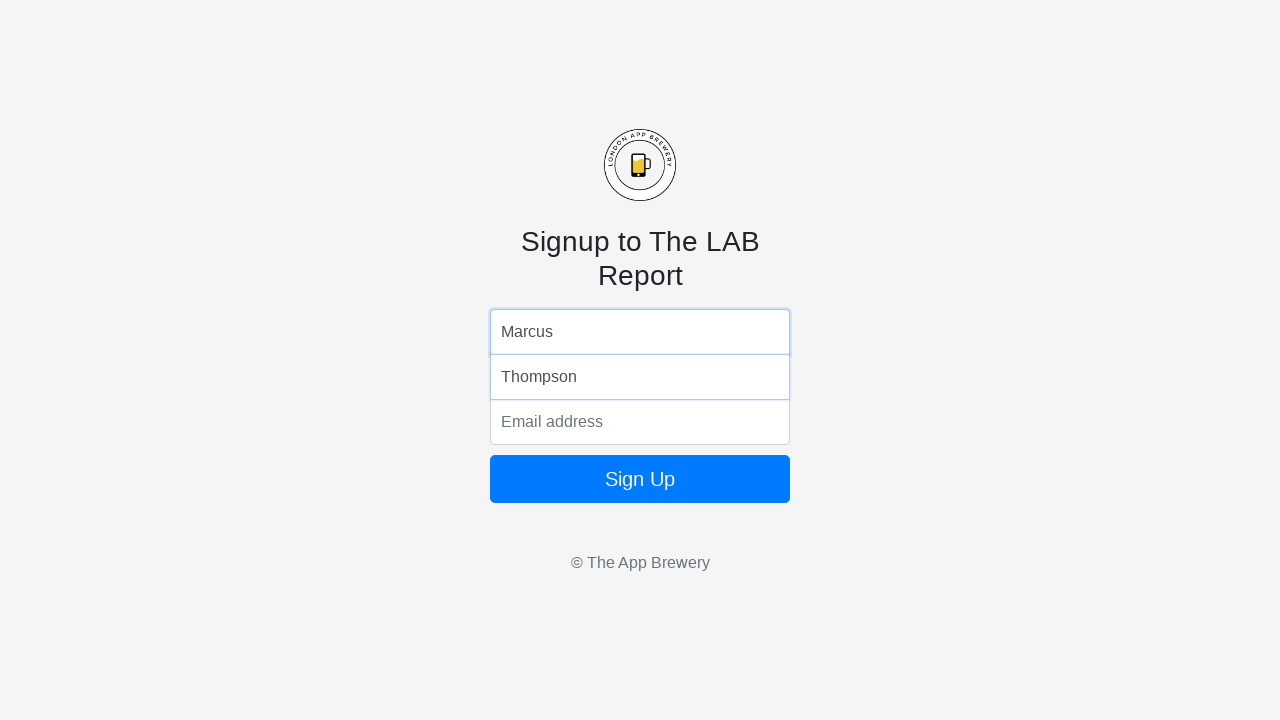

Filled email field with 'marcus.thompson@example.com' on input[name='email']
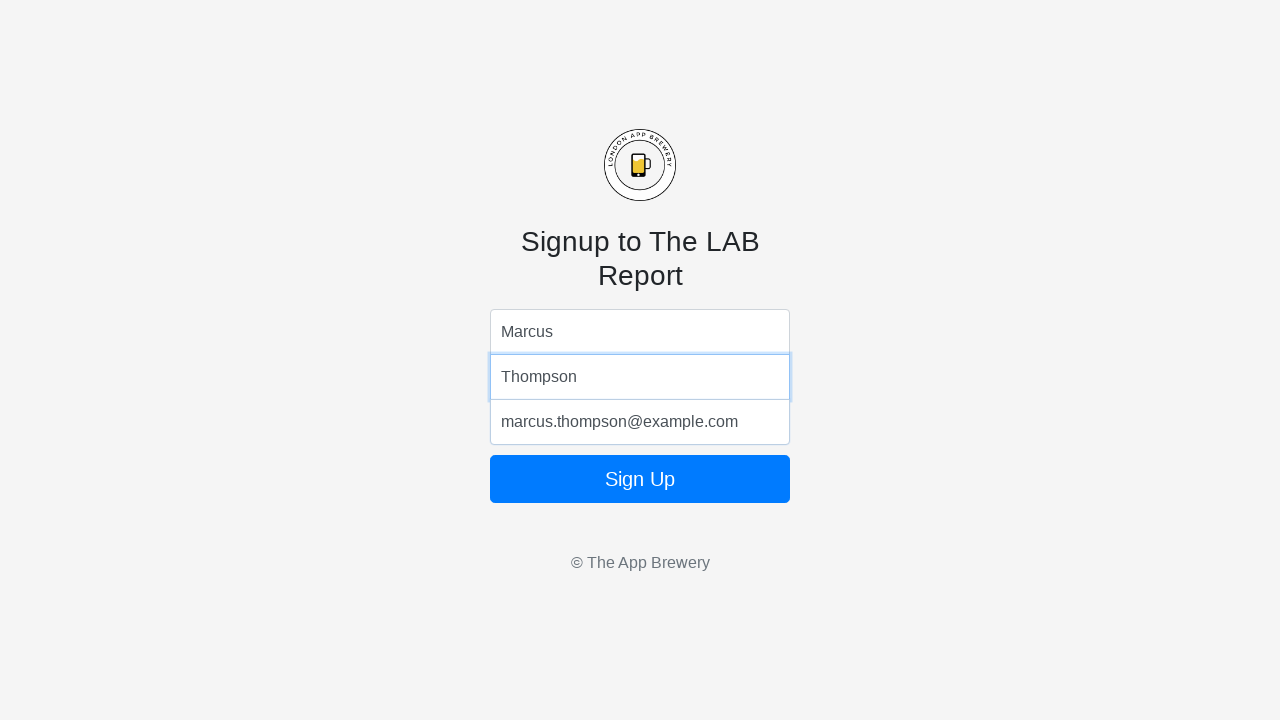

Submitted the contact/signup form
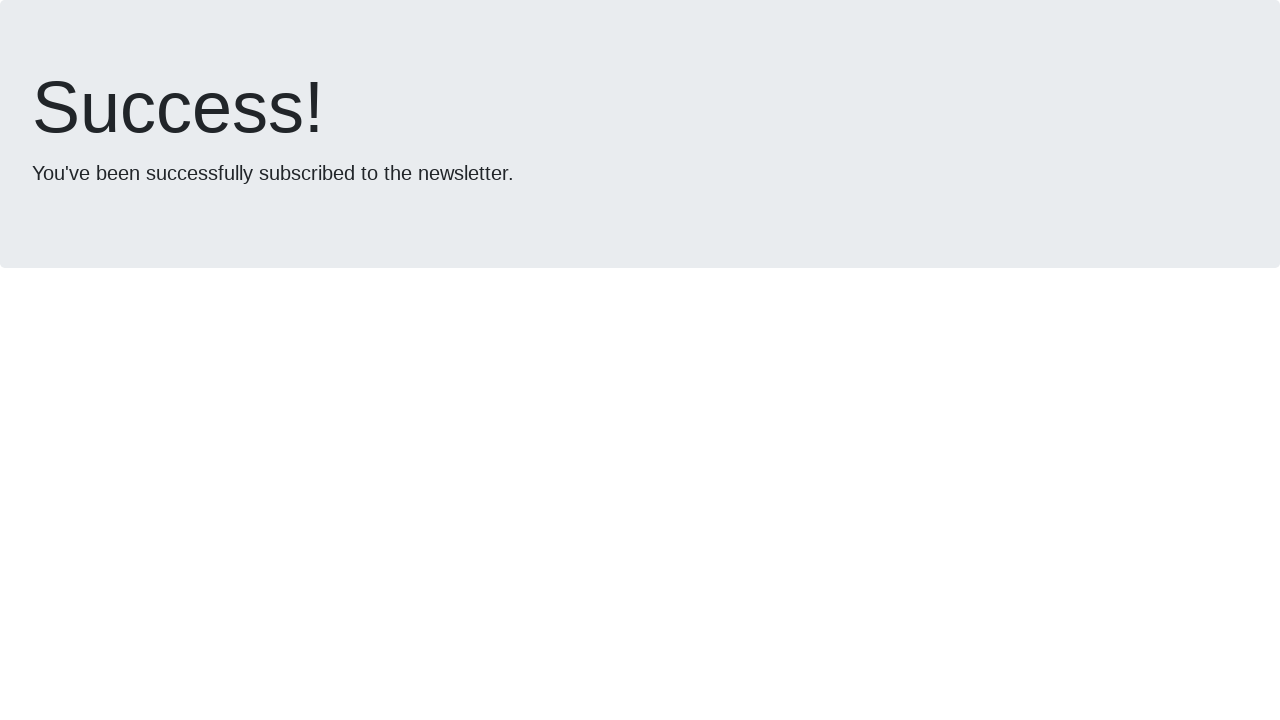

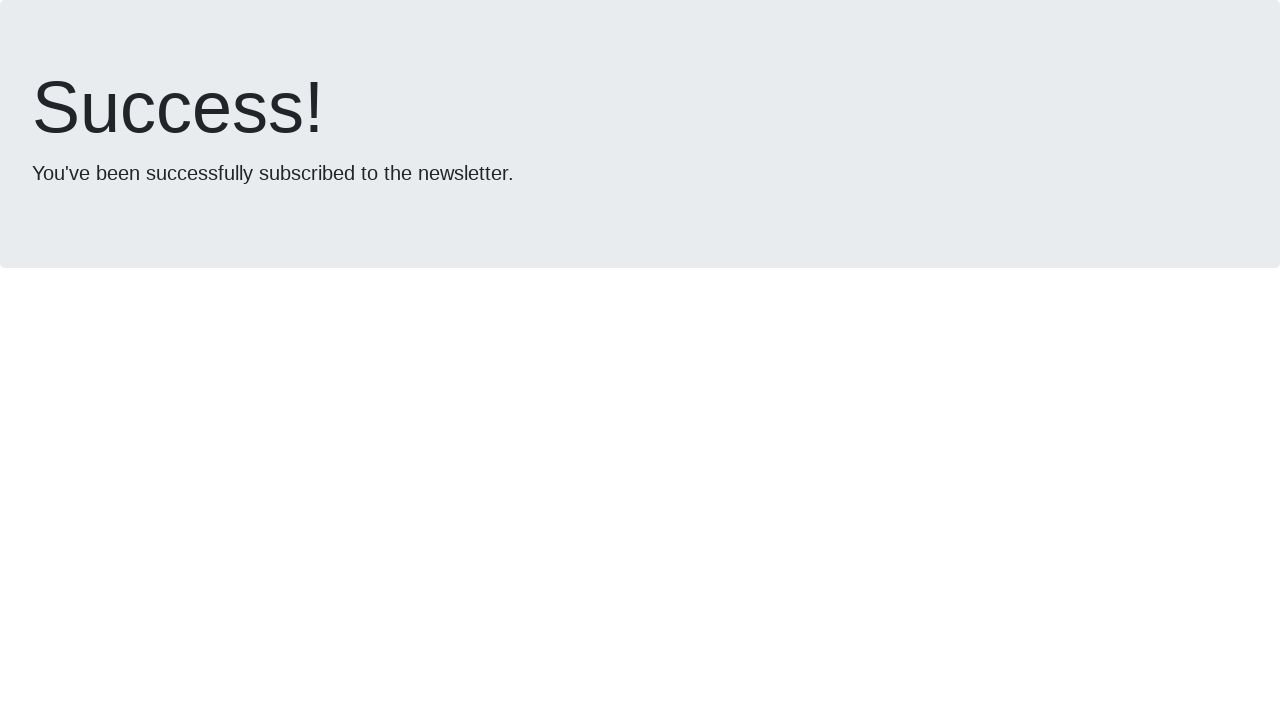